Tests the add and remove element functionality by clicking Add Element button, verifying Delete button appears, then clicking Delete and verifying it disappears

Starting URL: https://practice.cydeo.com/add_remove_elements/

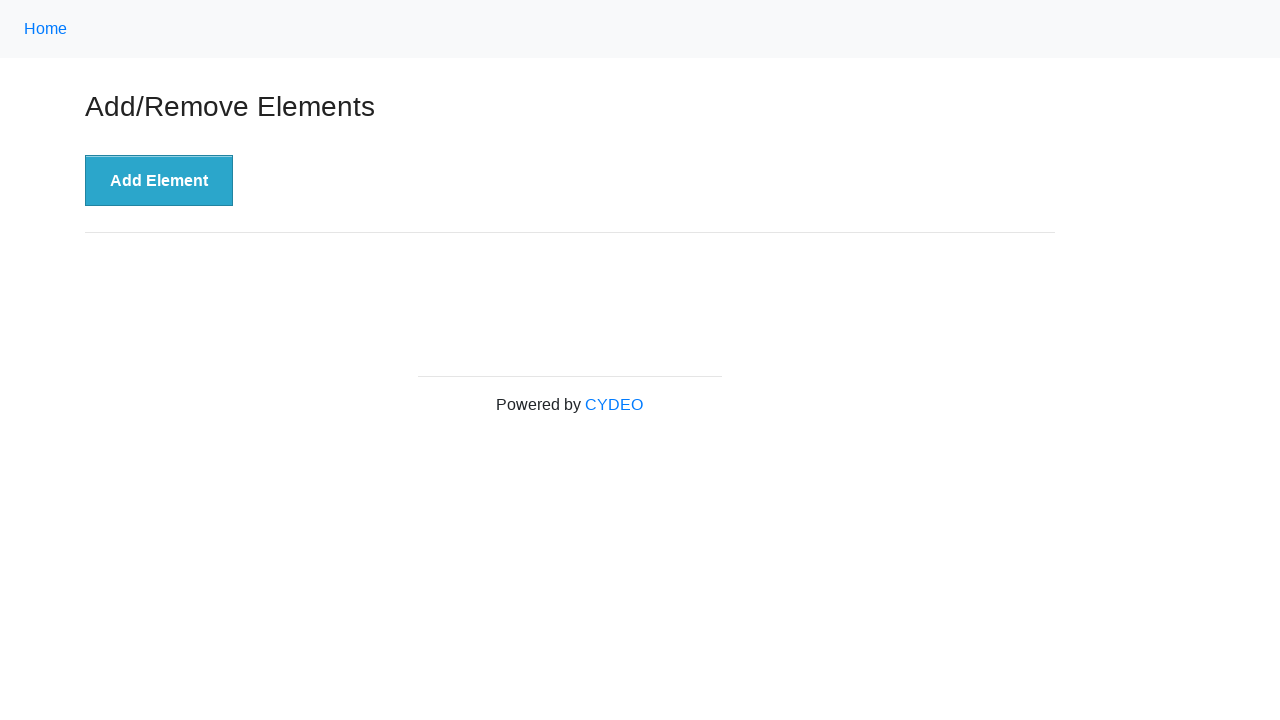

Clicked 'Add Element' button at (159, 181) on button[onclick='addElement()']
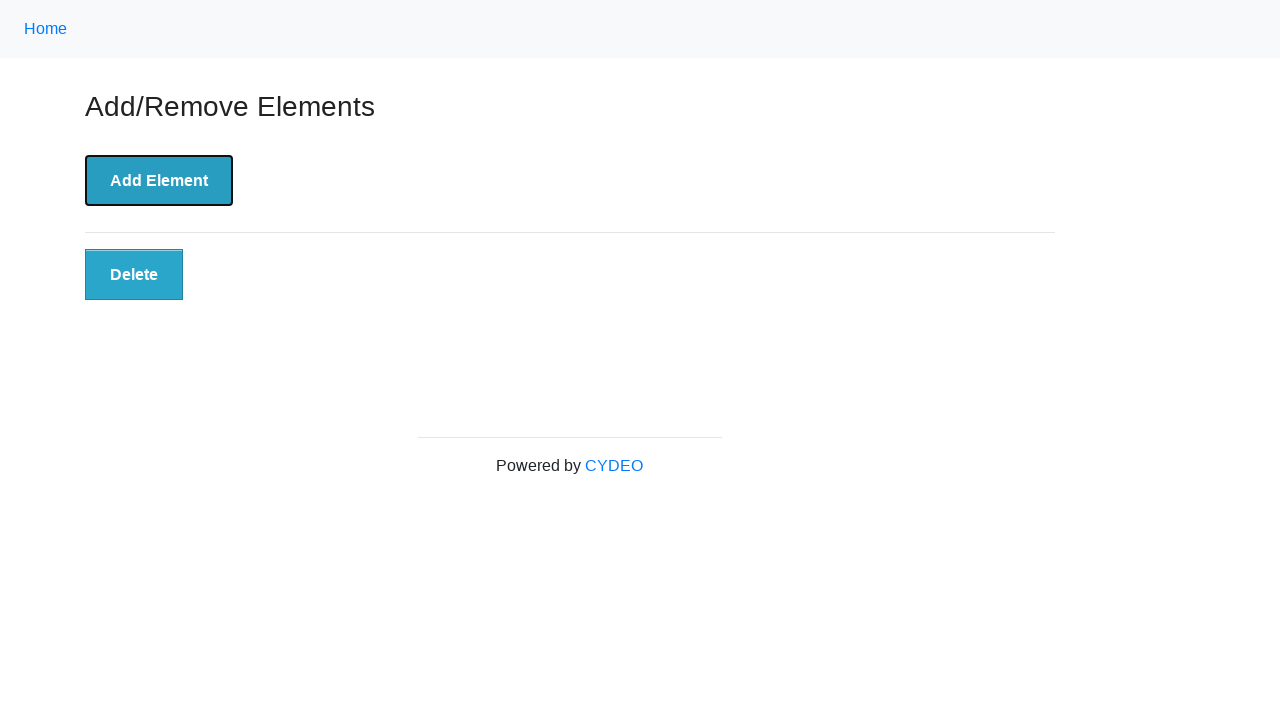

Delete button appeared and is visible
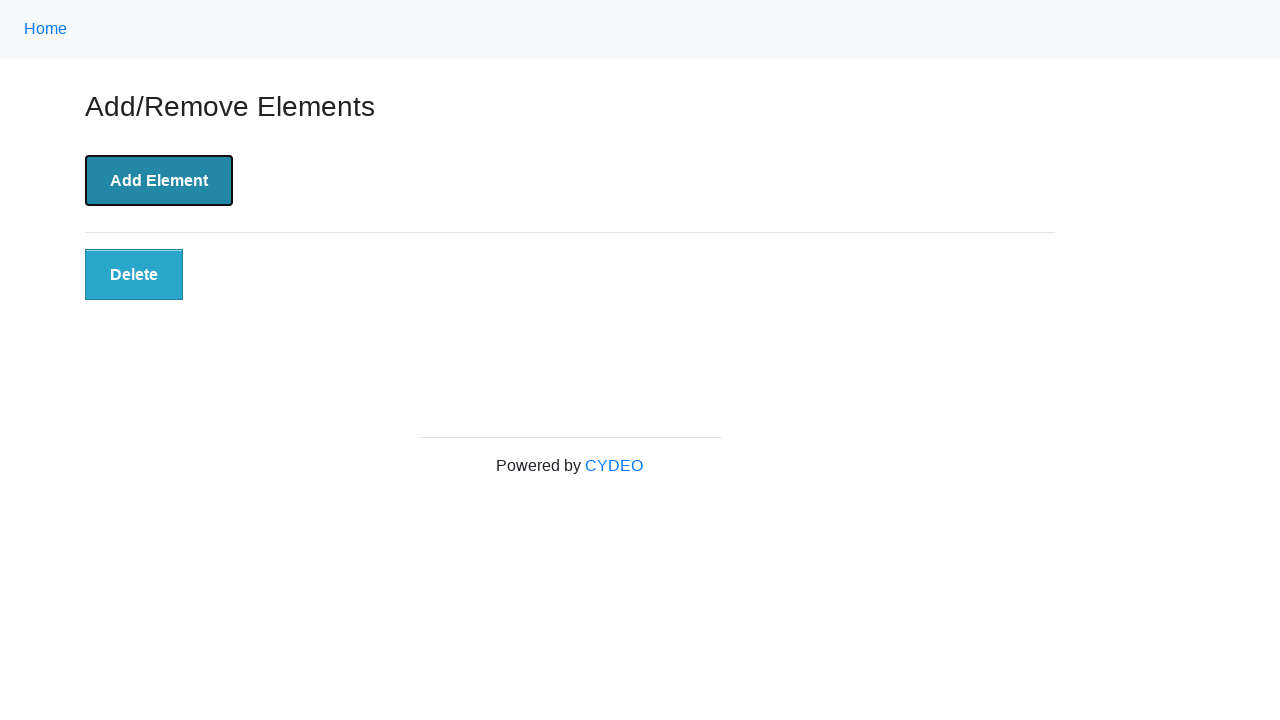

Clicked 'Delete' button to remove the element at (134, 275) on button.added-manually
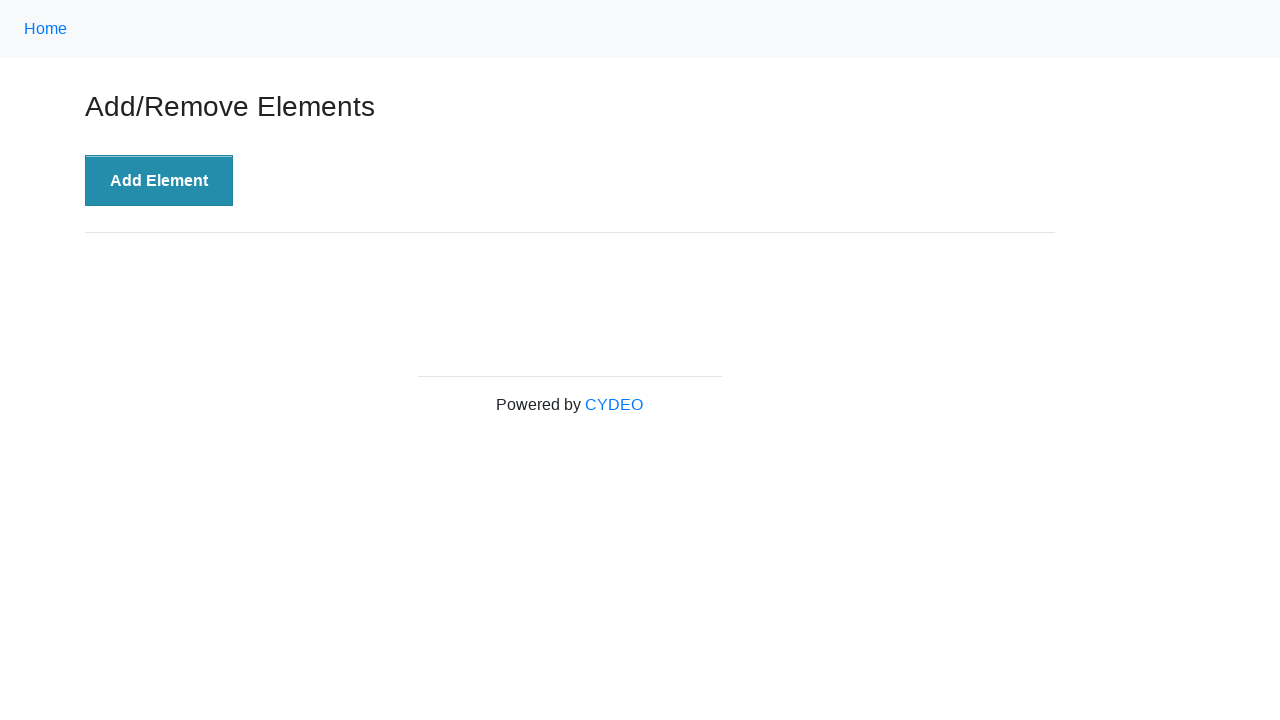

Verified Delete button is detached from DOM
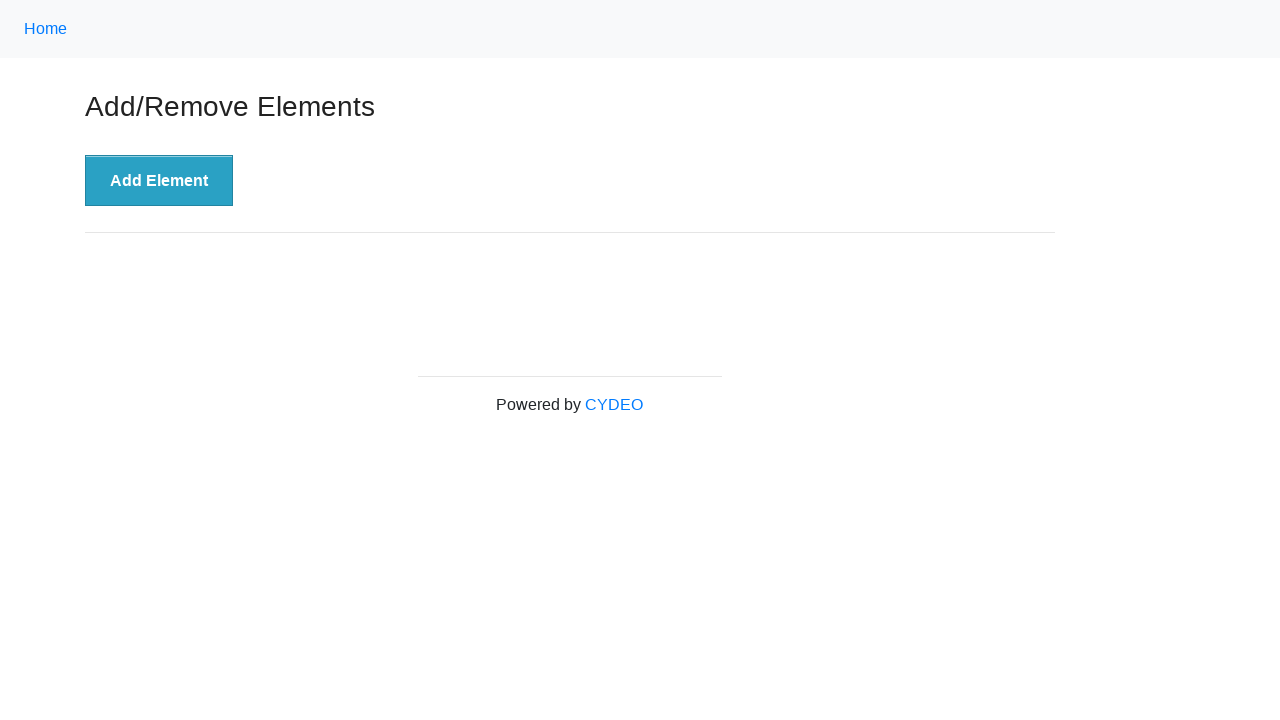

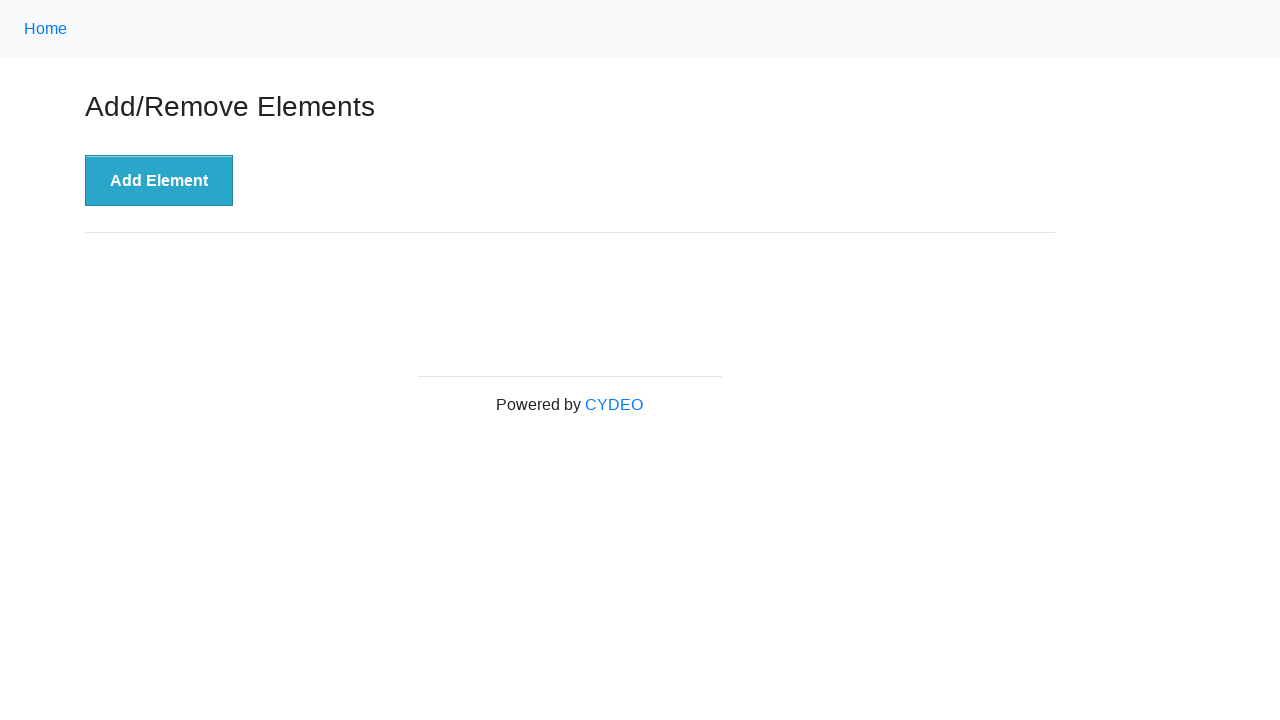